Tests window handling by clicking a link that opens a new window, extracting text from the child window, and switching back to the parent window

Starting URL: https://rahulshettyacademy.com/loginpagePractise/

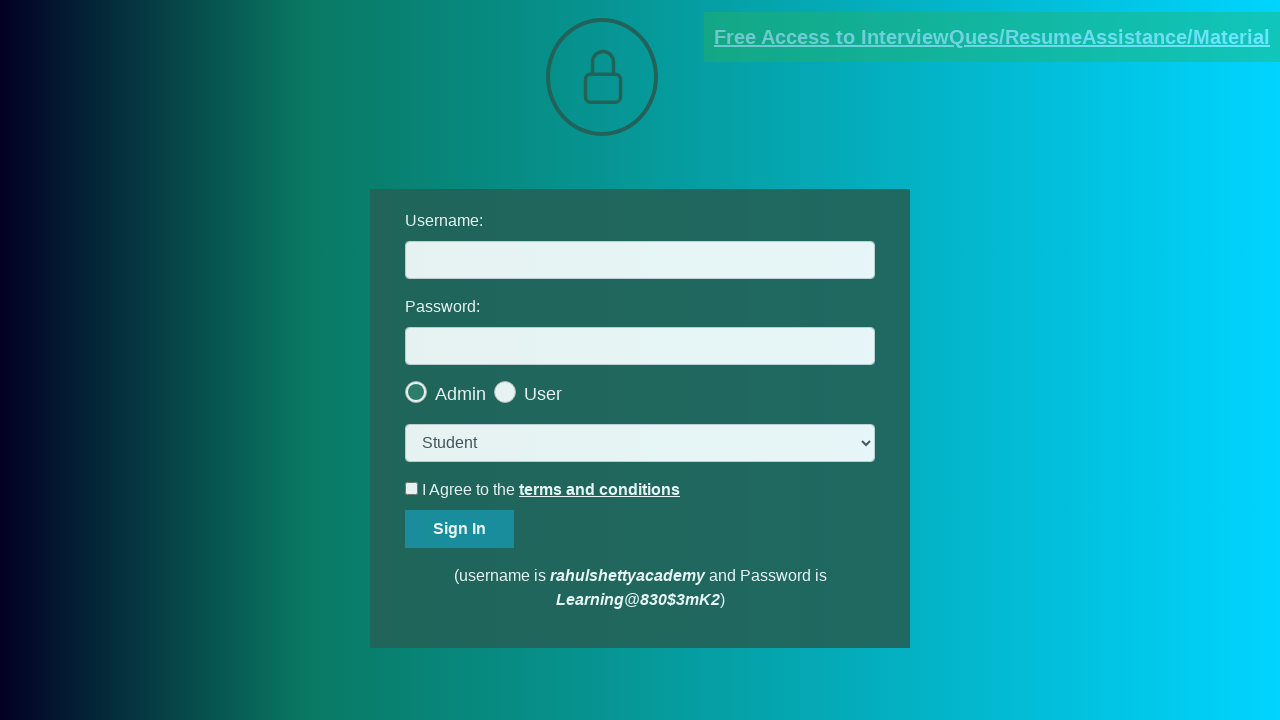

Clicked blinking text link to open new window at (992, 37) on .blinkingText
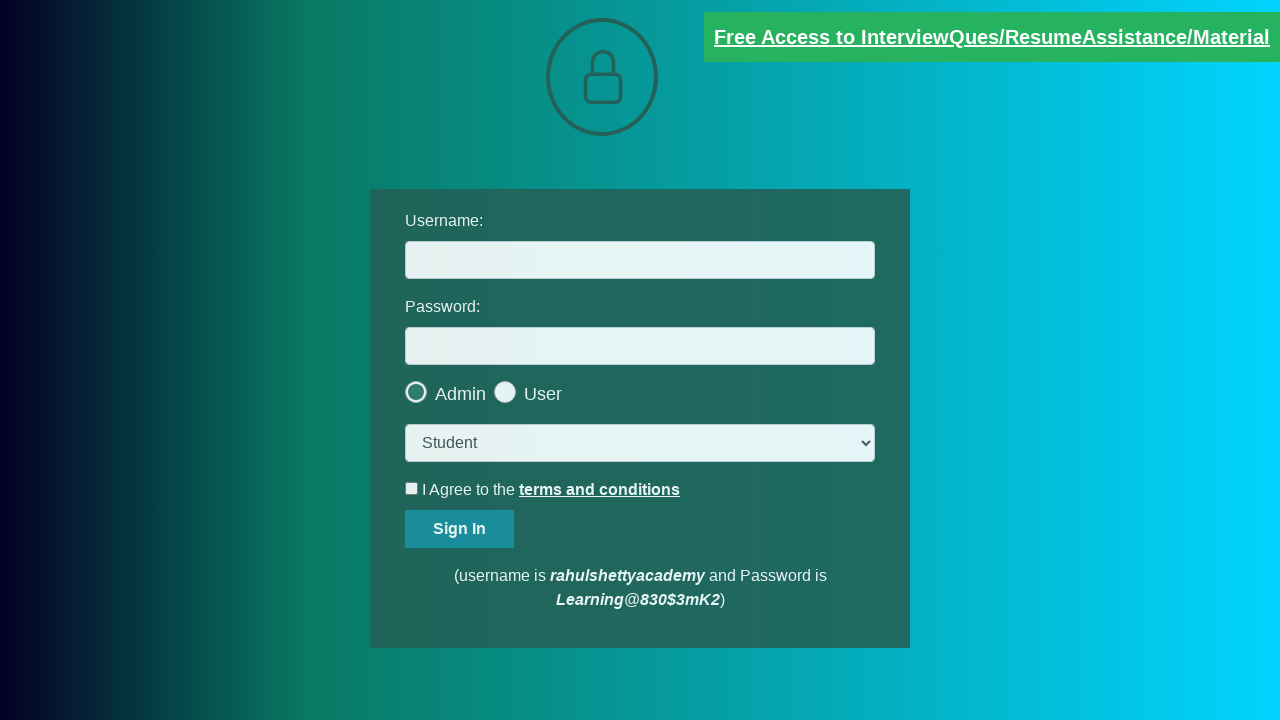

New window/page opened and captured
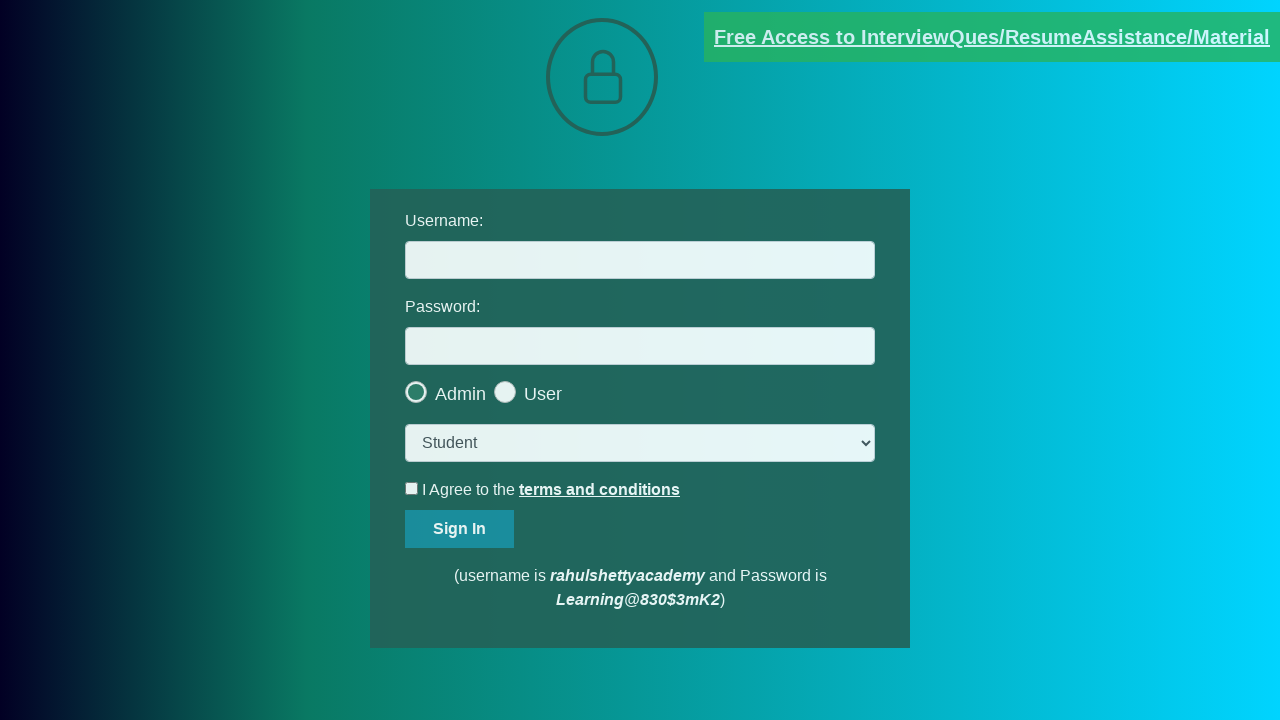

New page finished loading
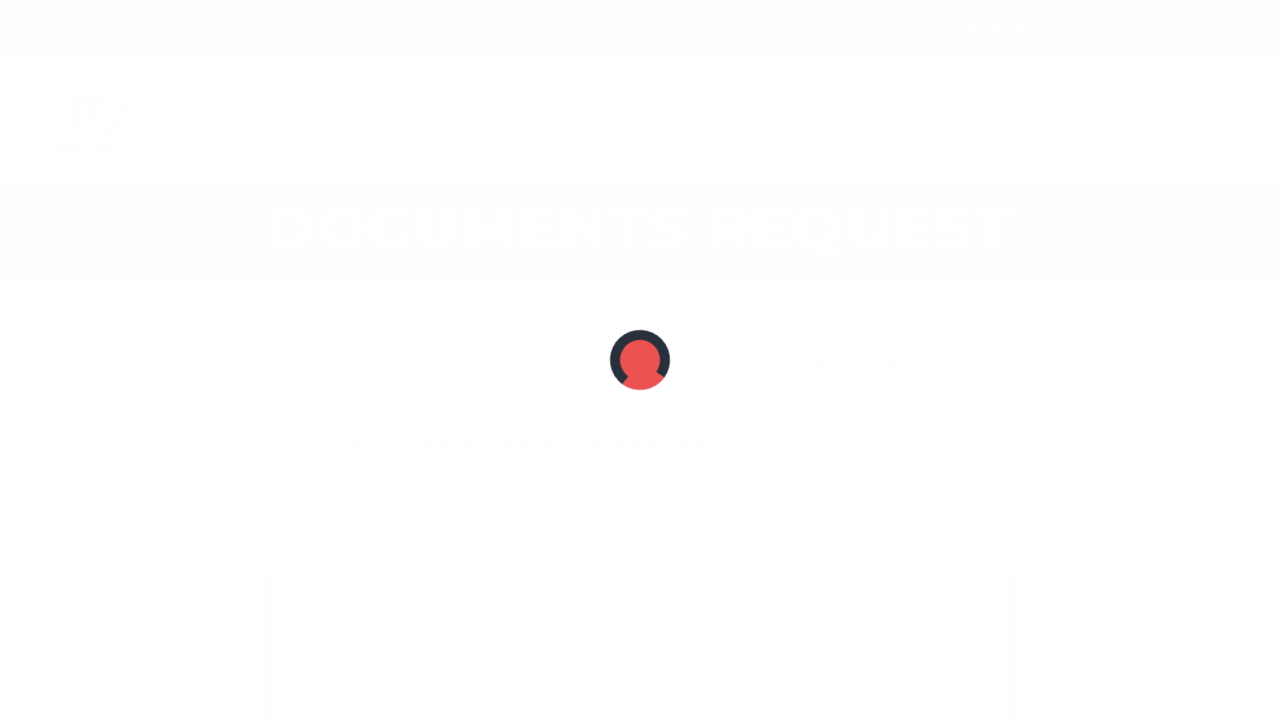

Extracted text from child window element
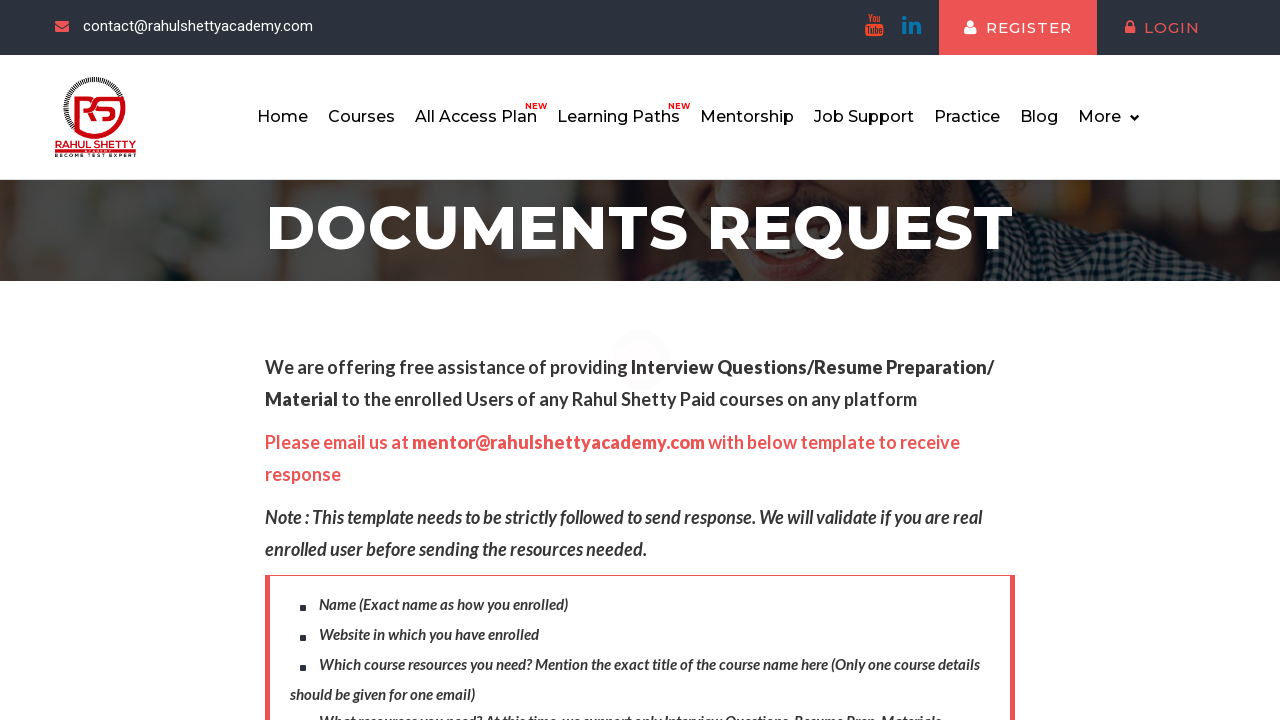

Parsed child window text to extract email parts
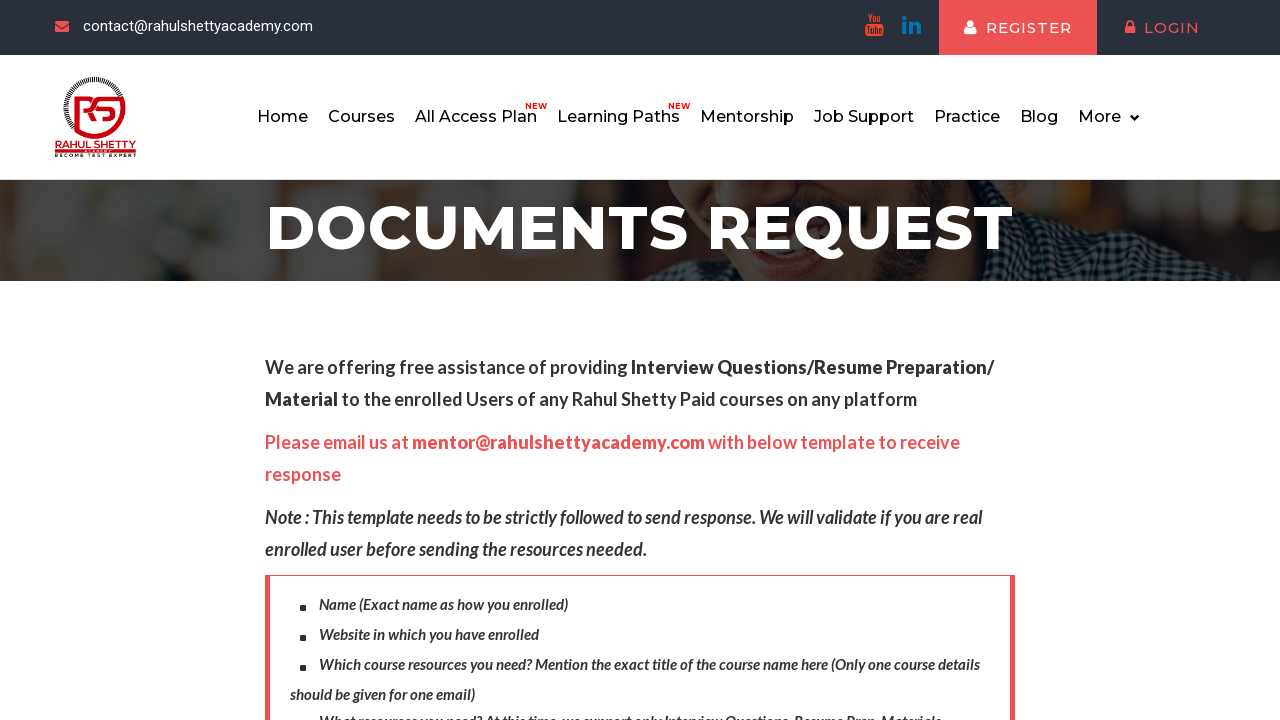

Extracted email ID: mentor@rahulshettyacademy.com
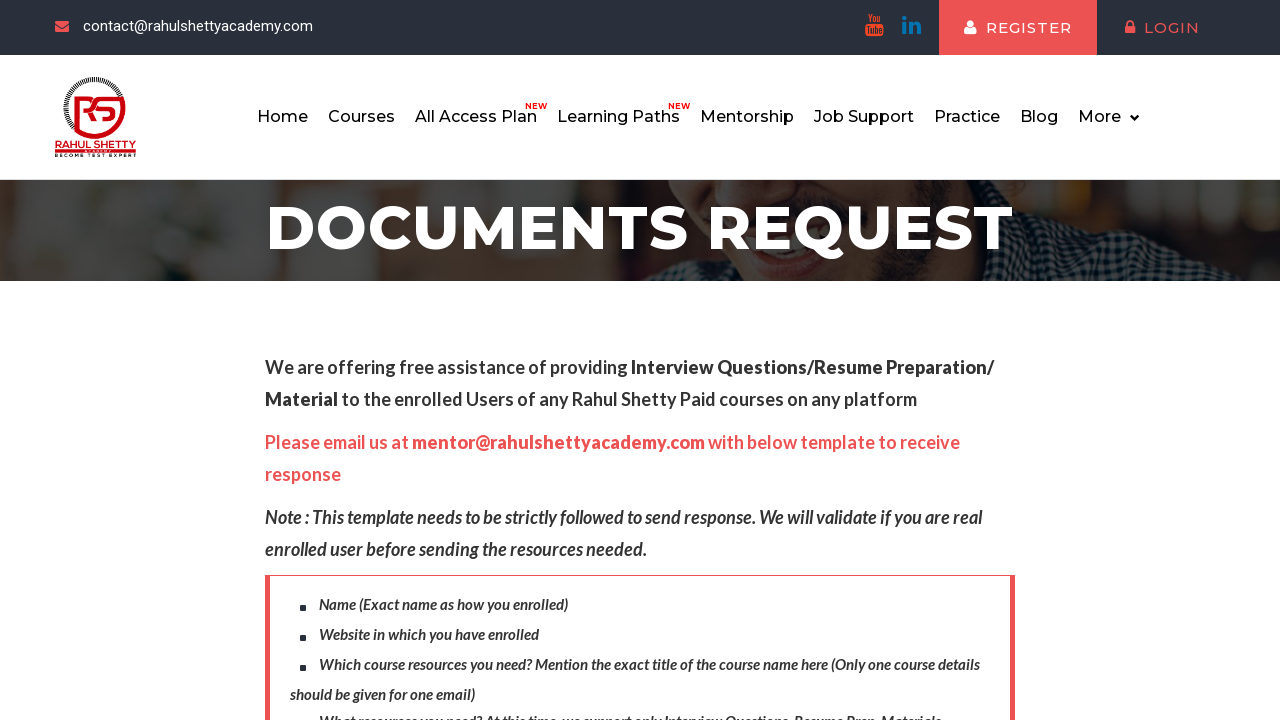

Switched back to parent window and extracted header text
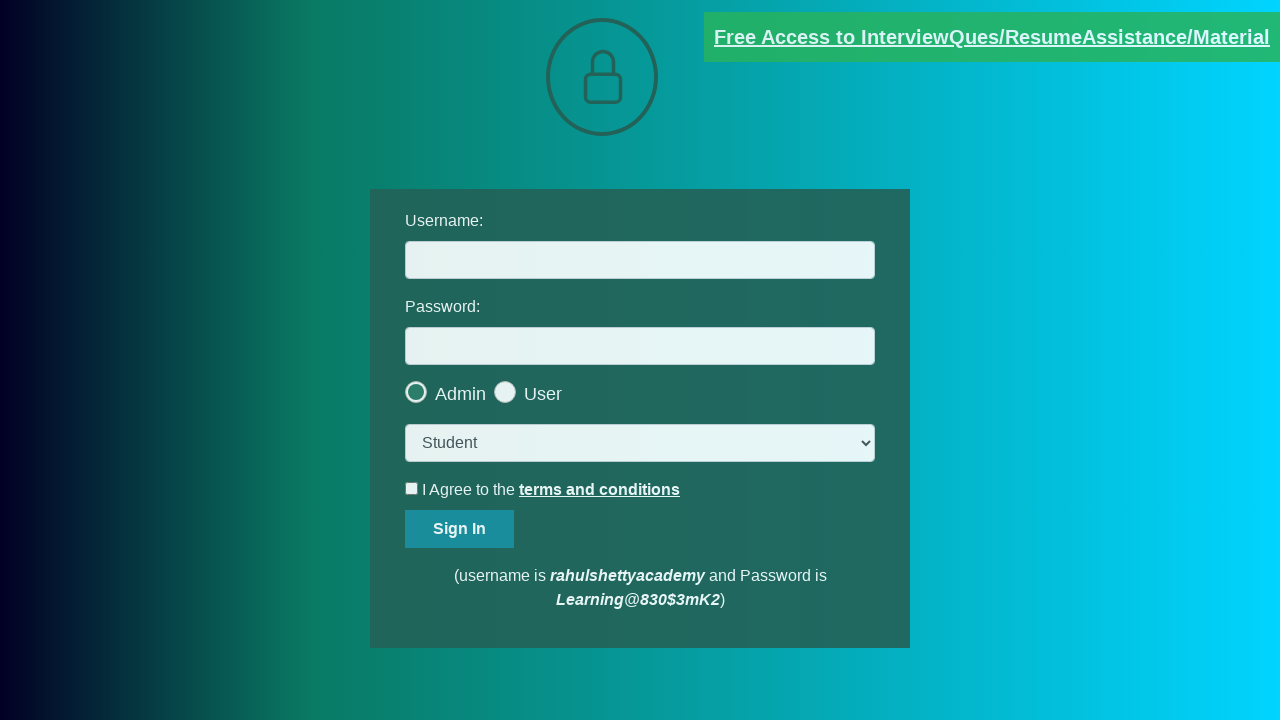

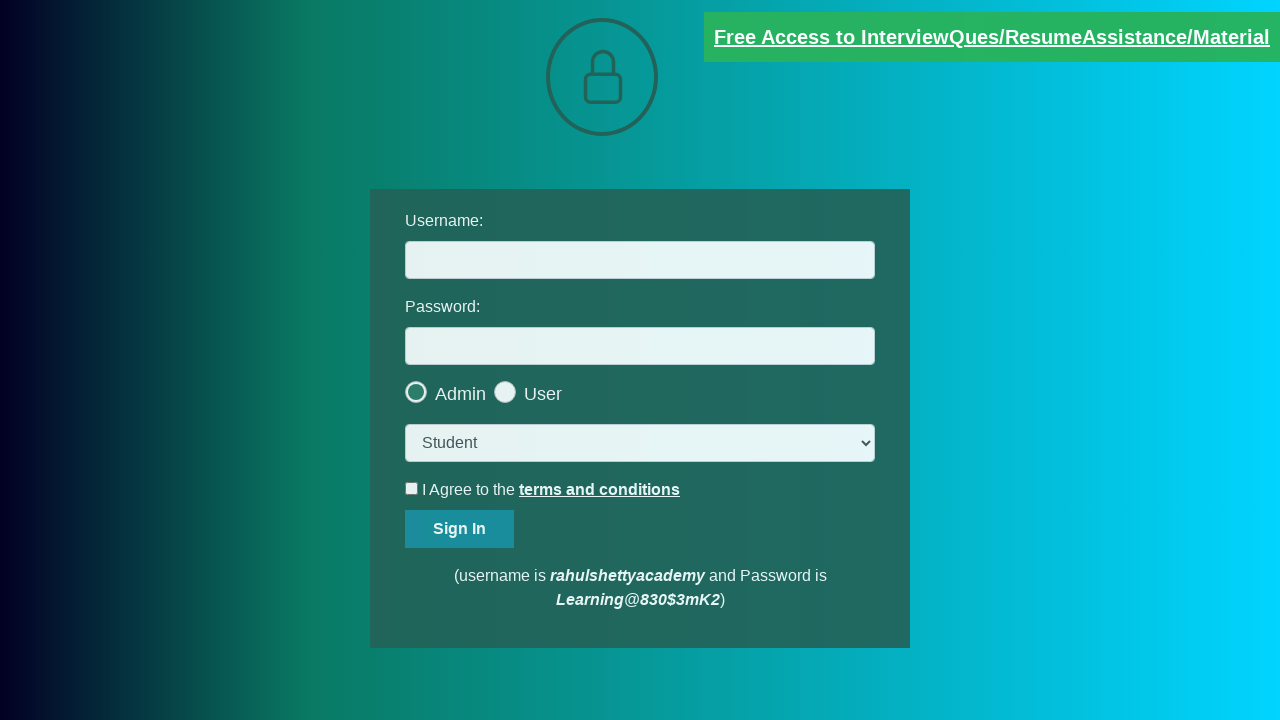